Tests an e-commerce vegetable selection flow by finding specific vegetables (Cucumber, Brinjal, Walnuts) in the product list and clicking their add to cart buttons

Starting URL: https://rahulshettyacademy.com/seleniumPractise/#/

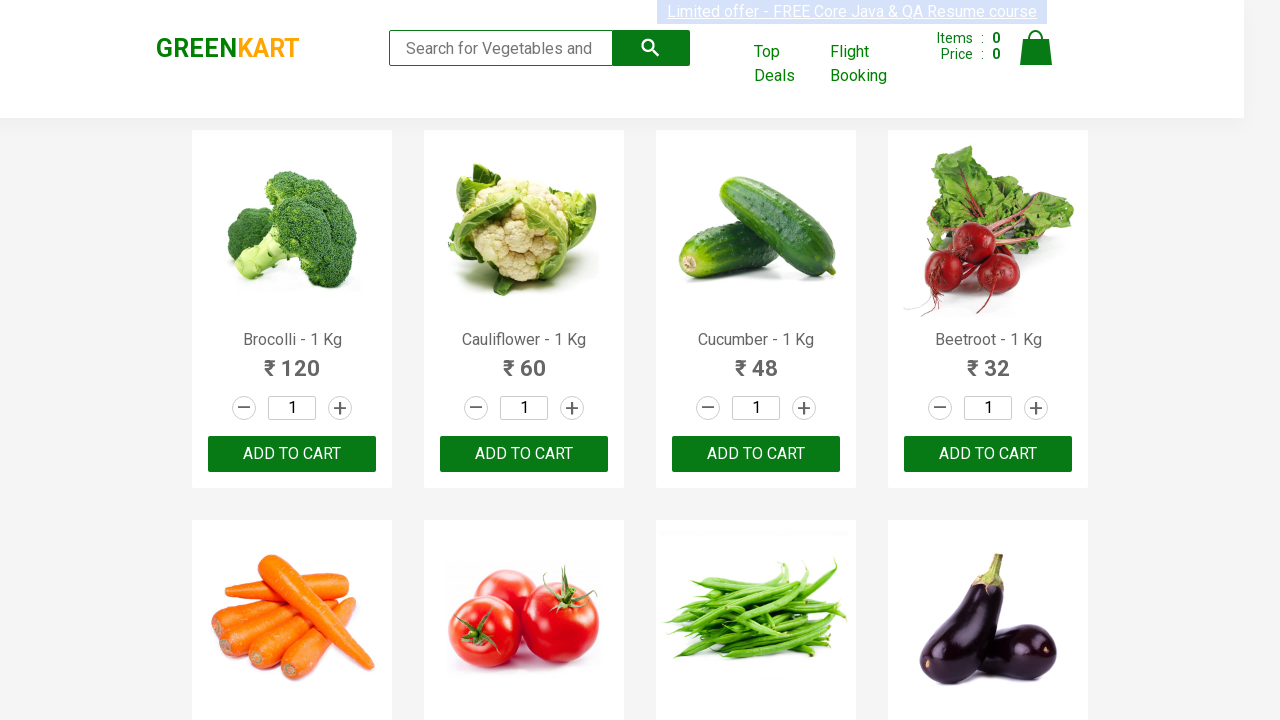

Waited for product names to load
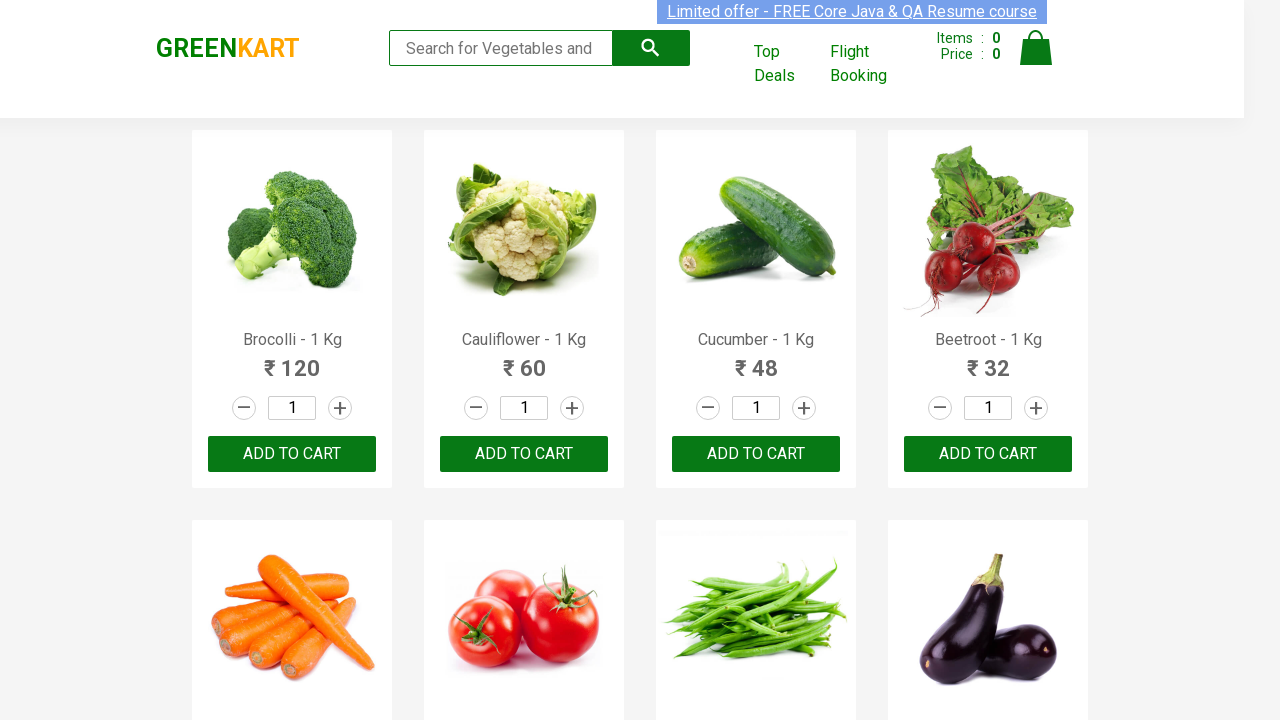

Located all product name elements
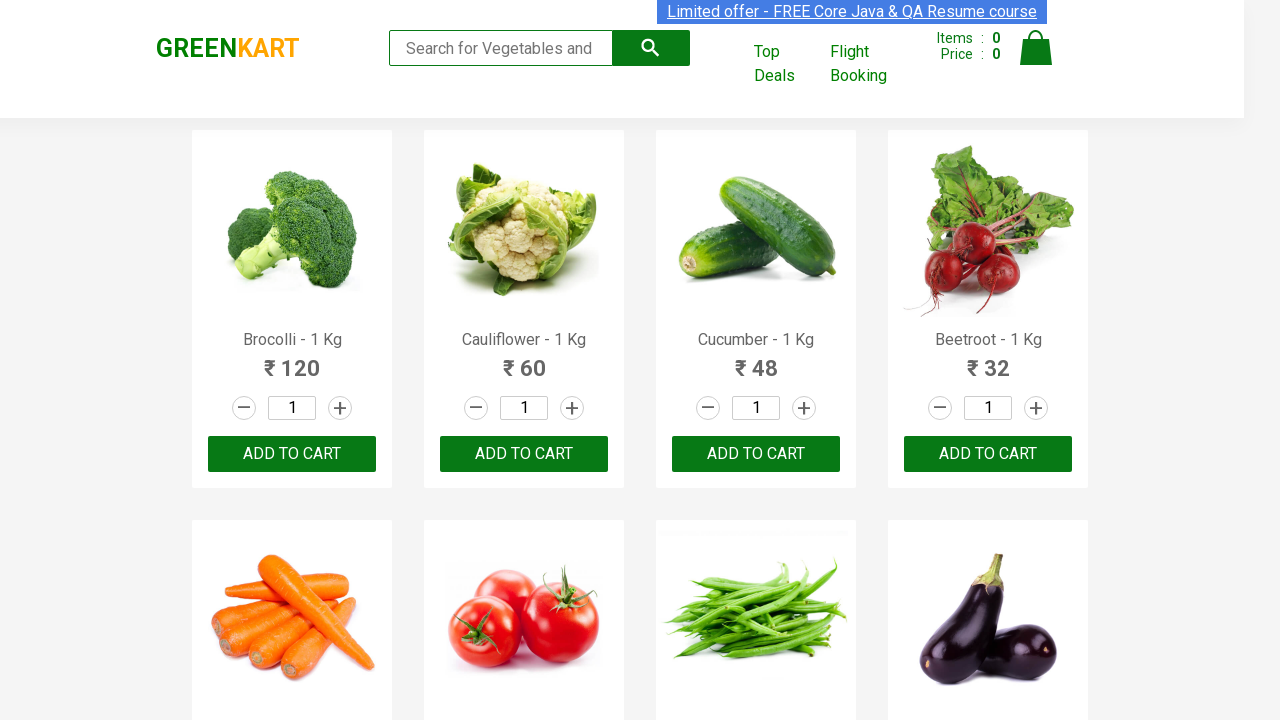

Located all add to cart buttons
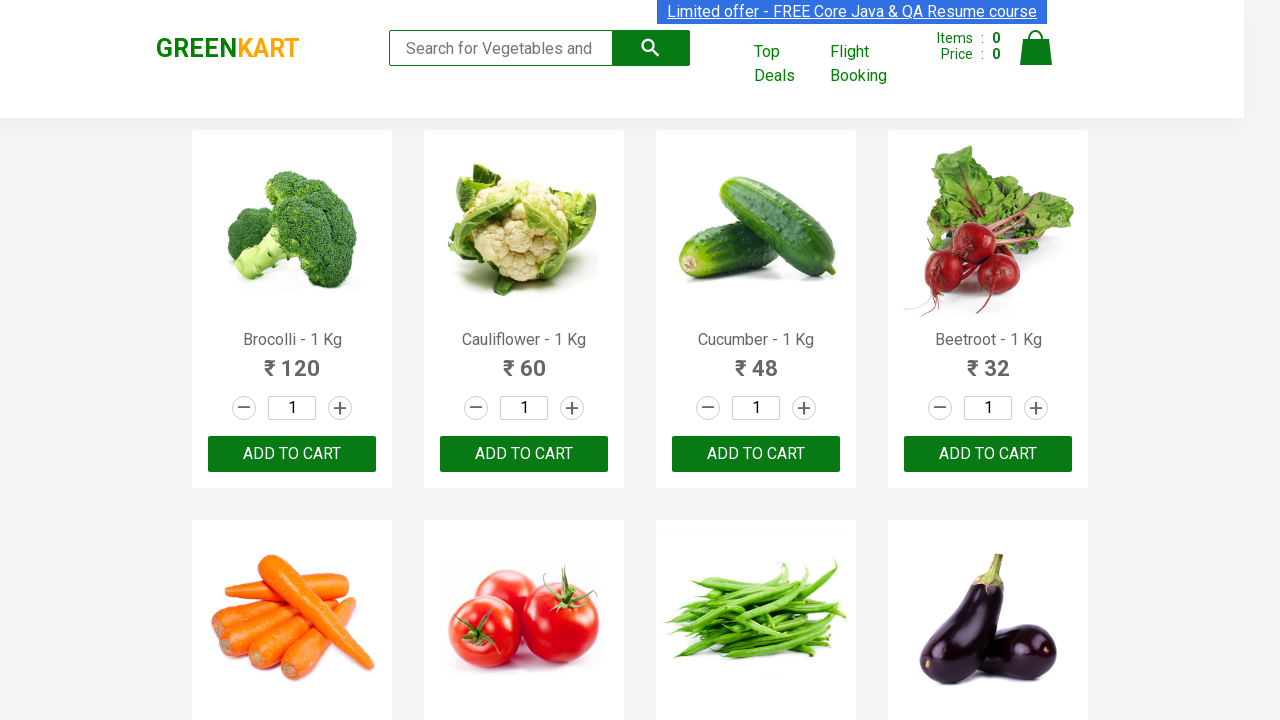

Clicked add to cart button for Cucumber at (756, 454) on div.product-action button >> nth=2
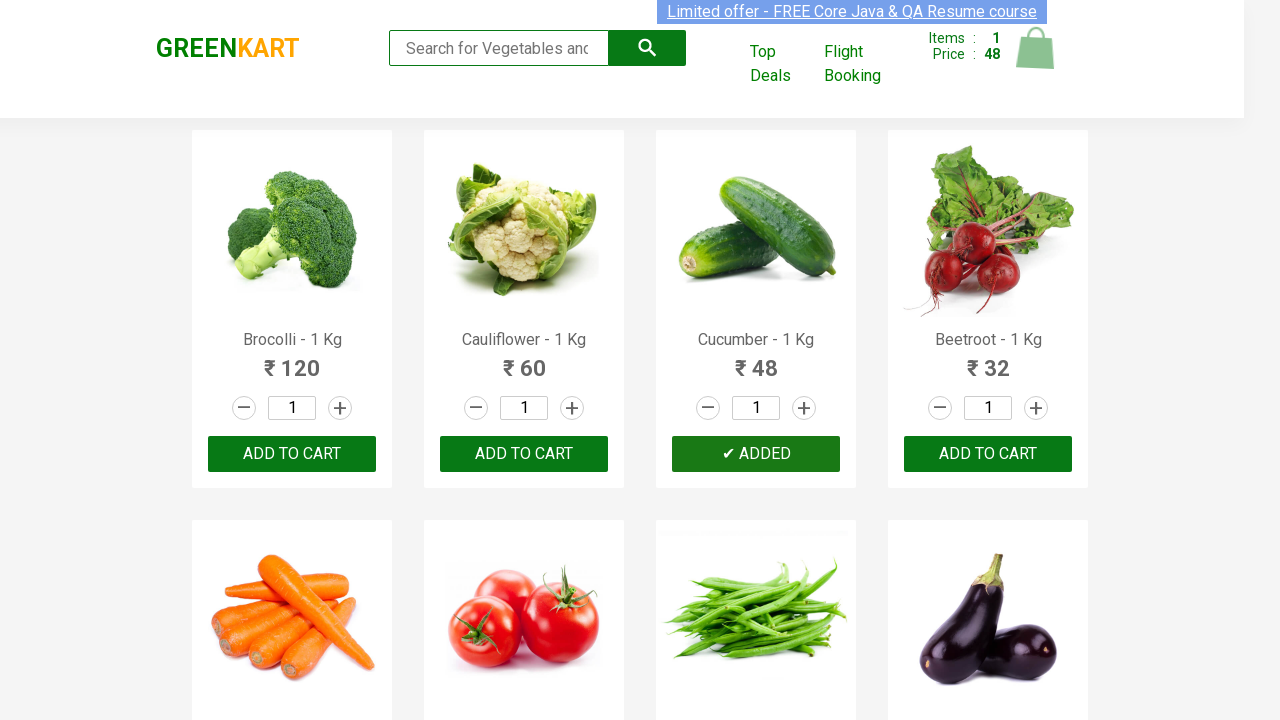

Clicked add to cart button for Brinjal at (988, 360) on div.product-action button >> nth=7
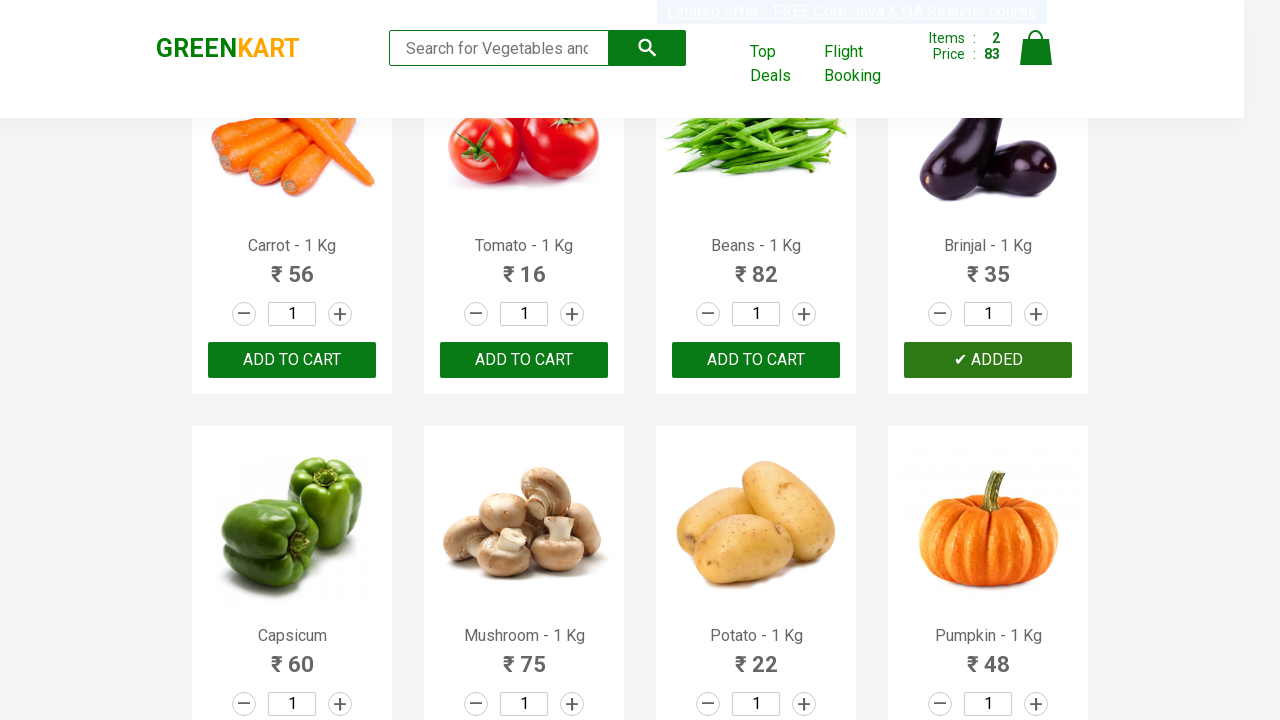

Clicked add to cart button for Walnuts at (524, 569) on div.product-action button >> nth=29
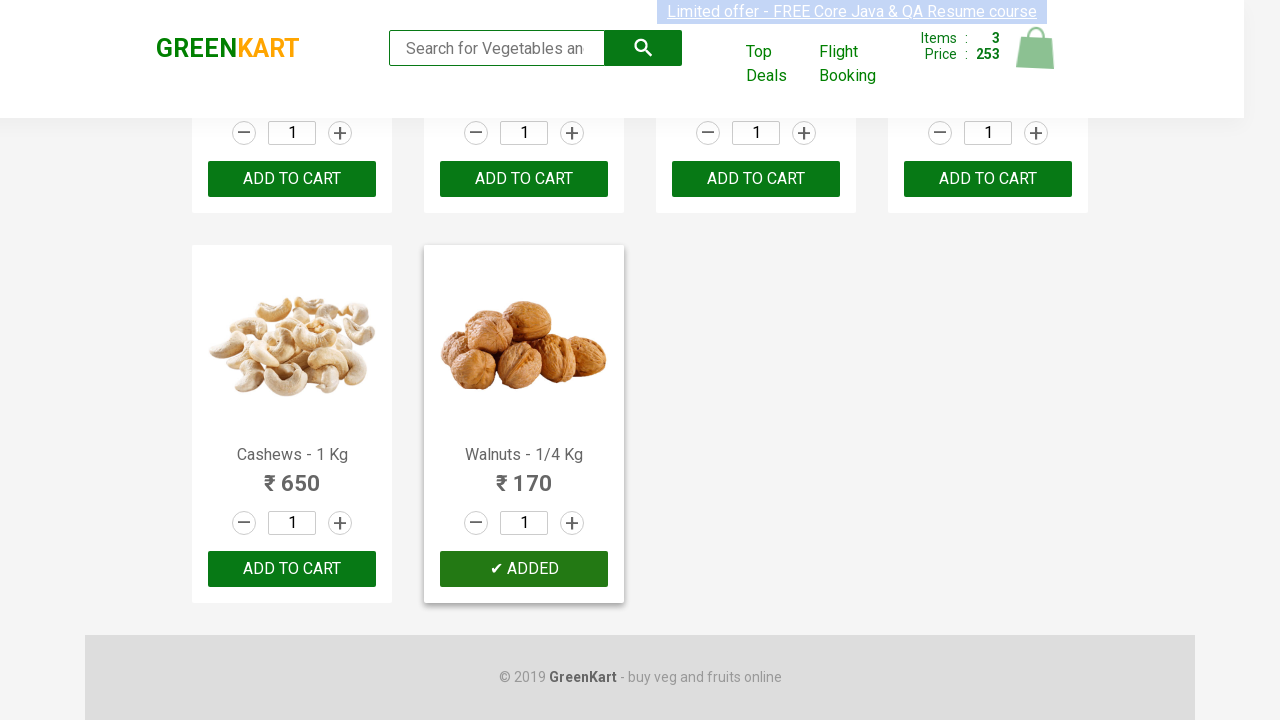

All 3 vegetables (Cucumber, Brinjal, Walnuts) have been selected and added to cart
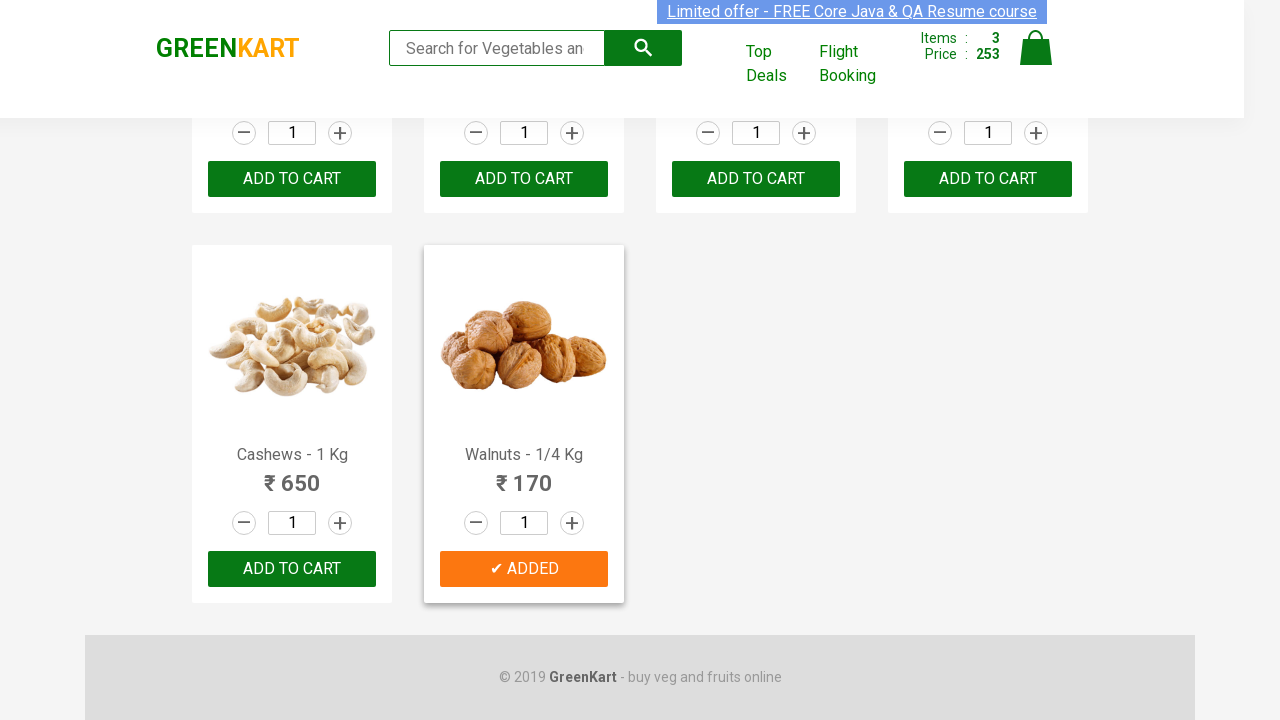

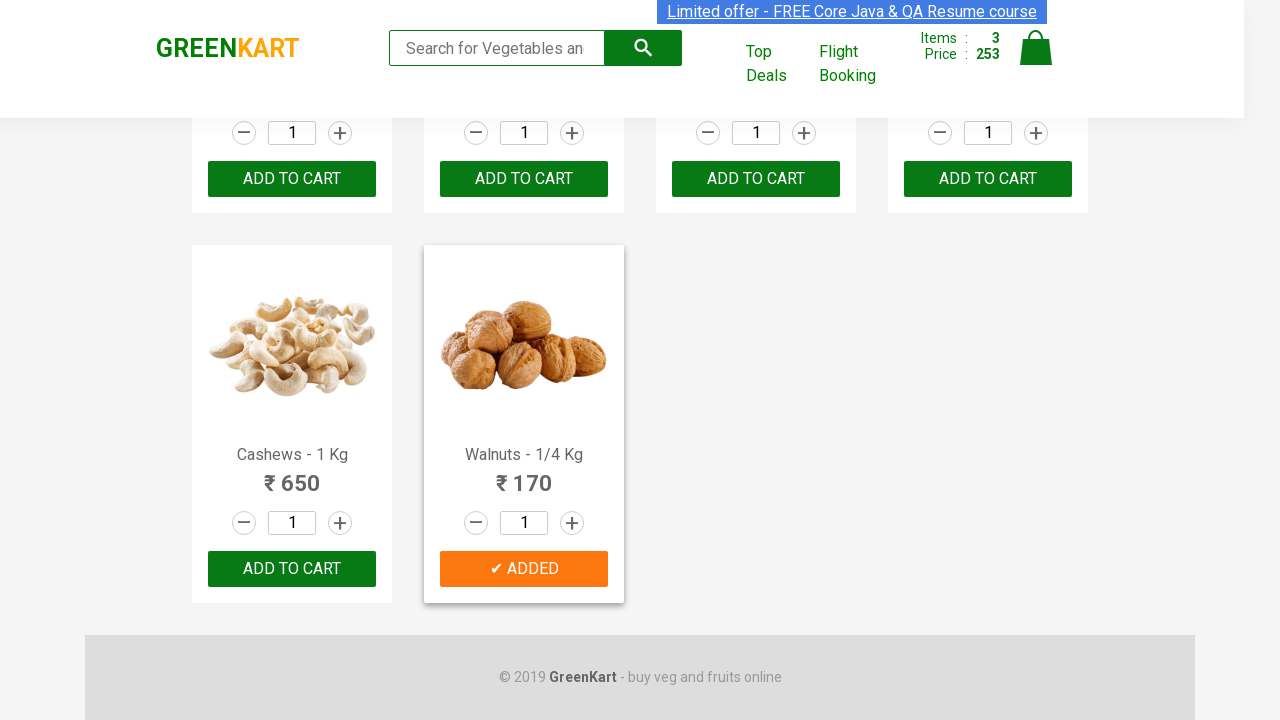